Tests FAQ accordion item 7 by clicking on the question heading and verifying the answer panel displays the correct text about delivery to Moscow region

Starting URL: https://qa-scooter.praktikum-services.ru/

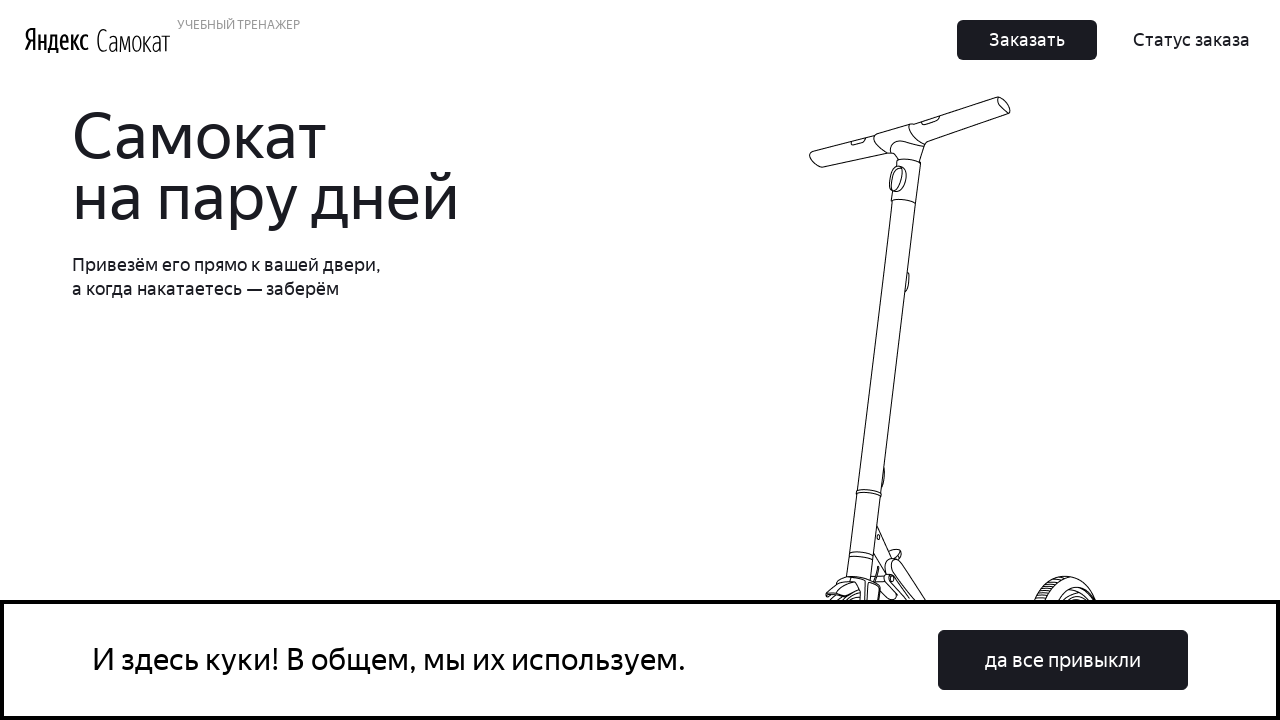

Located accordion heading 7
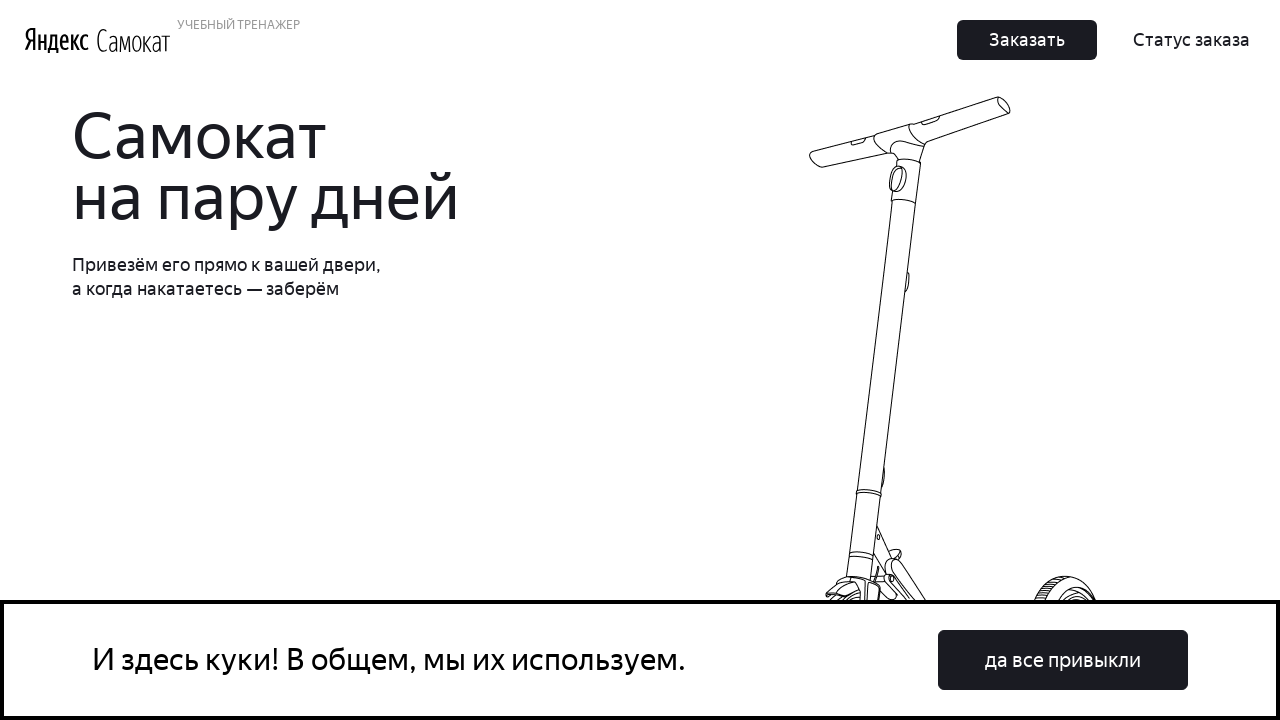

Scrolled accordion heading 7 into view
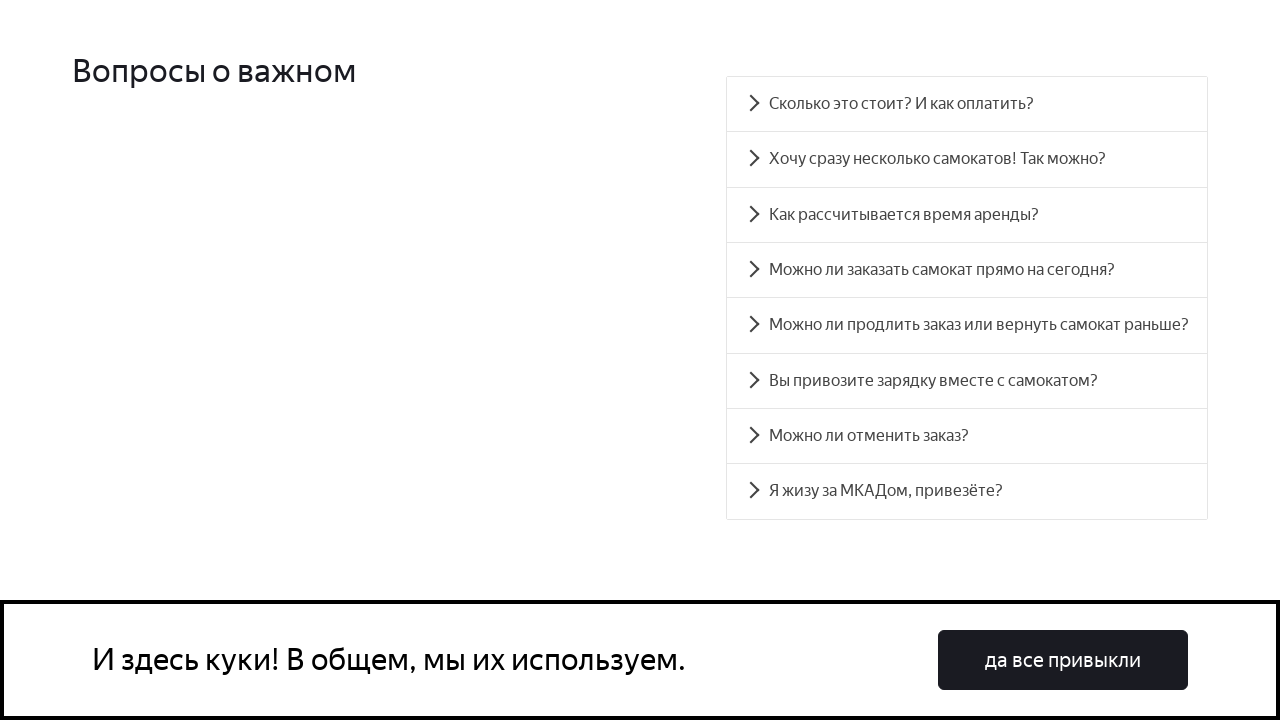

Clicked on accordion heading 7 at (967, 492) on #accordion__heading-7
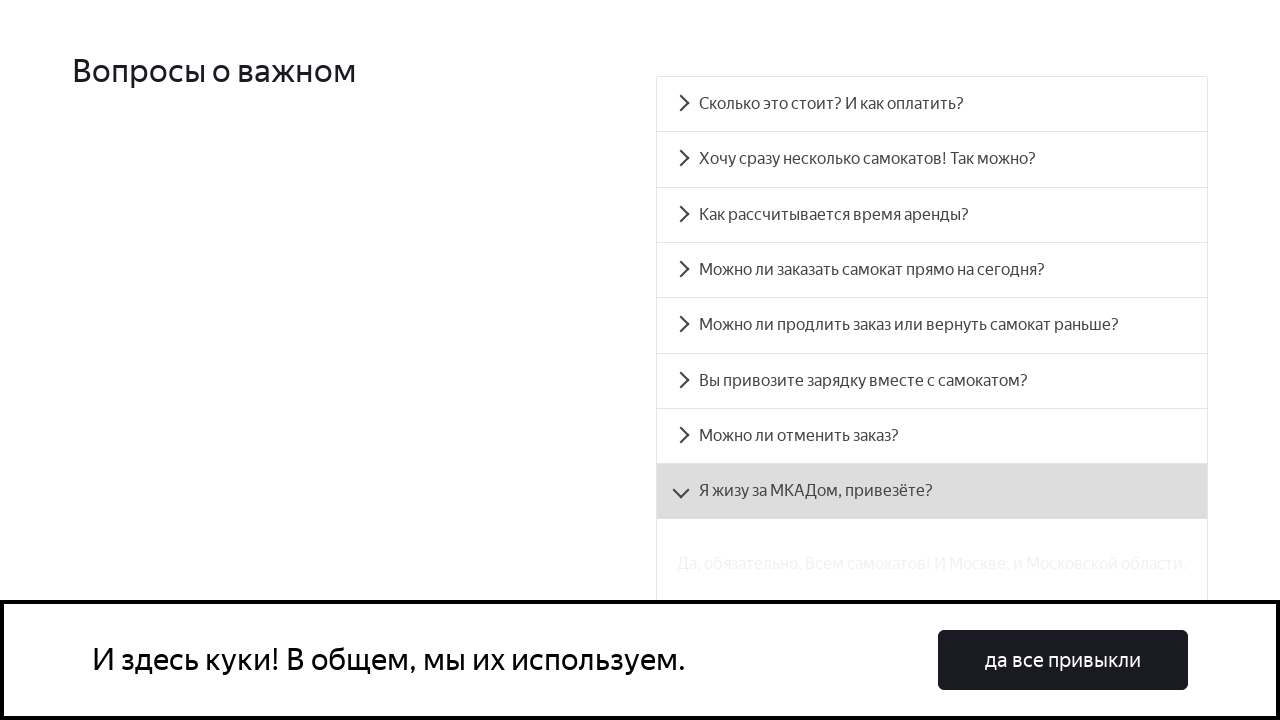

Accordion panel 7 became visible
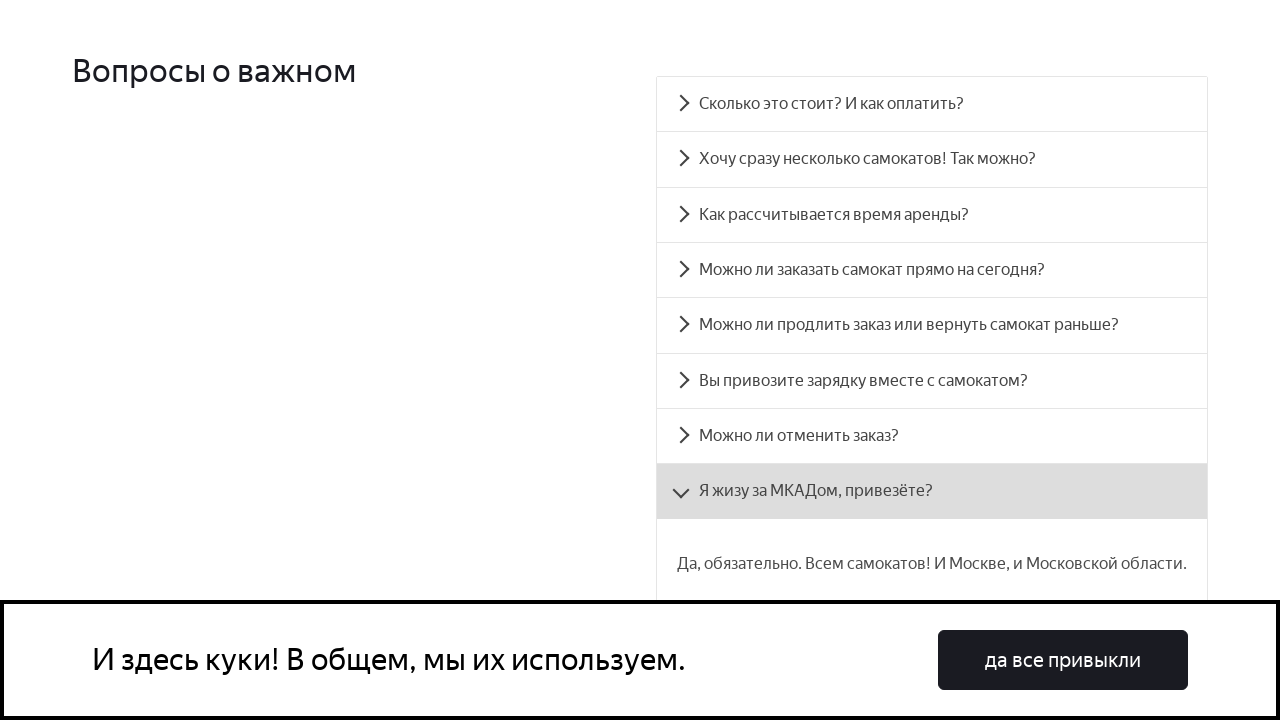

Retrieved text content from accordion panel 7
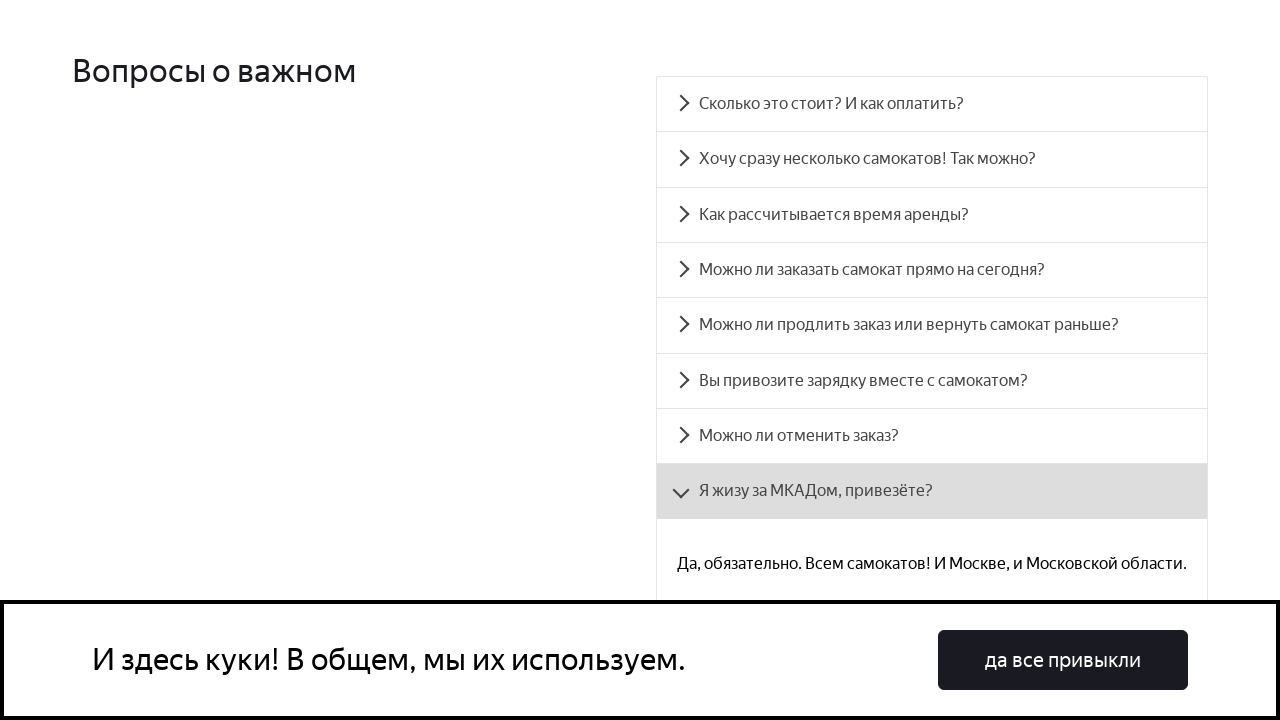

Verified accordion panel 7 contains correct text about delivery to Moscow region
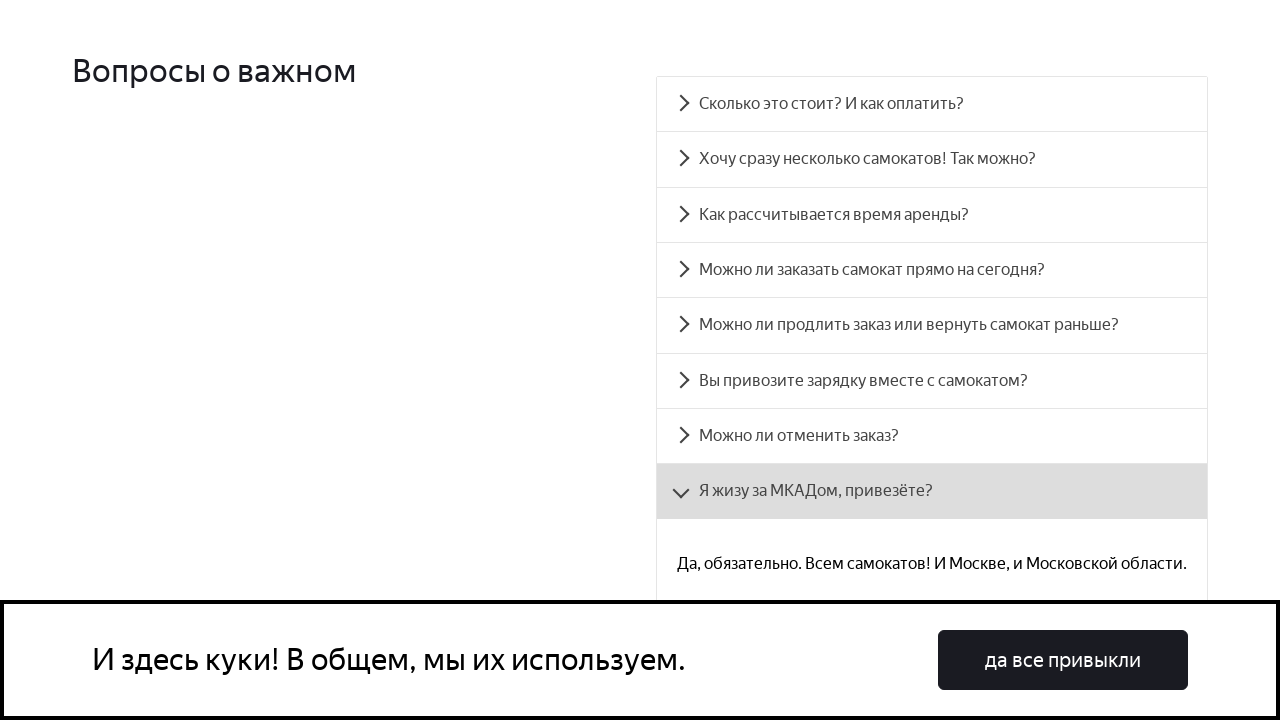

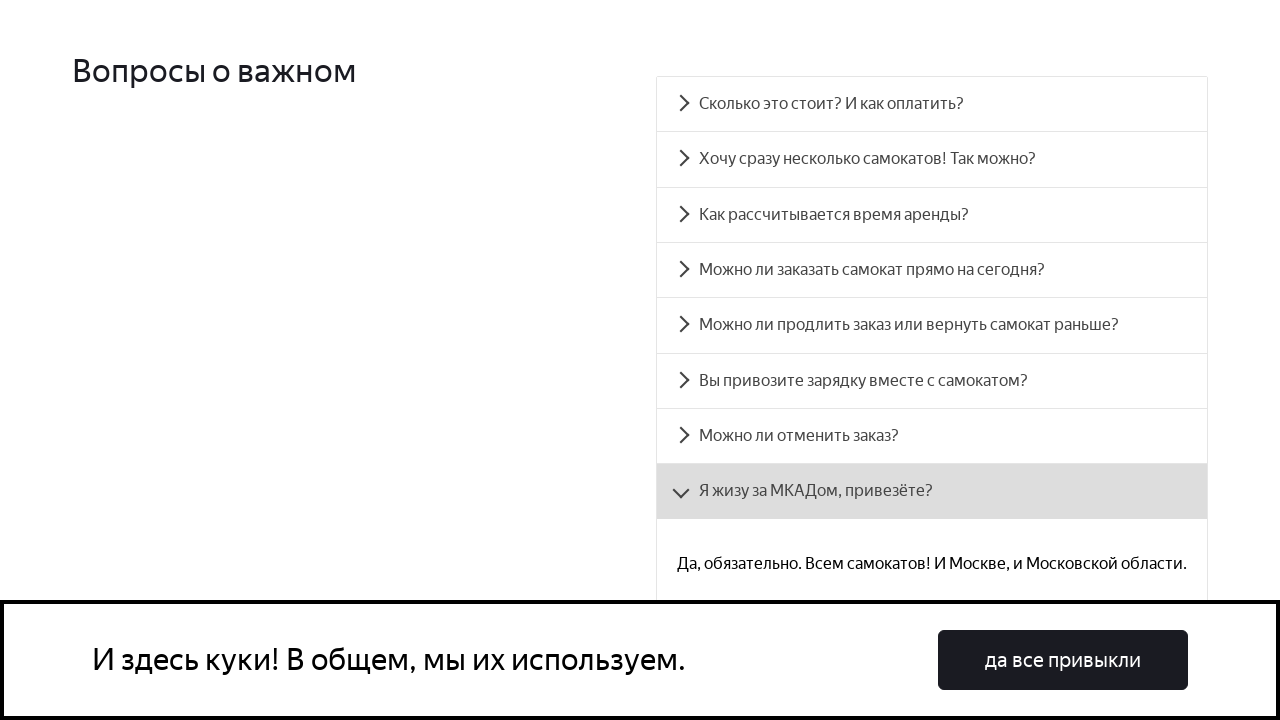